Tests SpiceJet website by clicking on the origin input field and entering an airport code

Starting URL: https://www.spicejet.com/

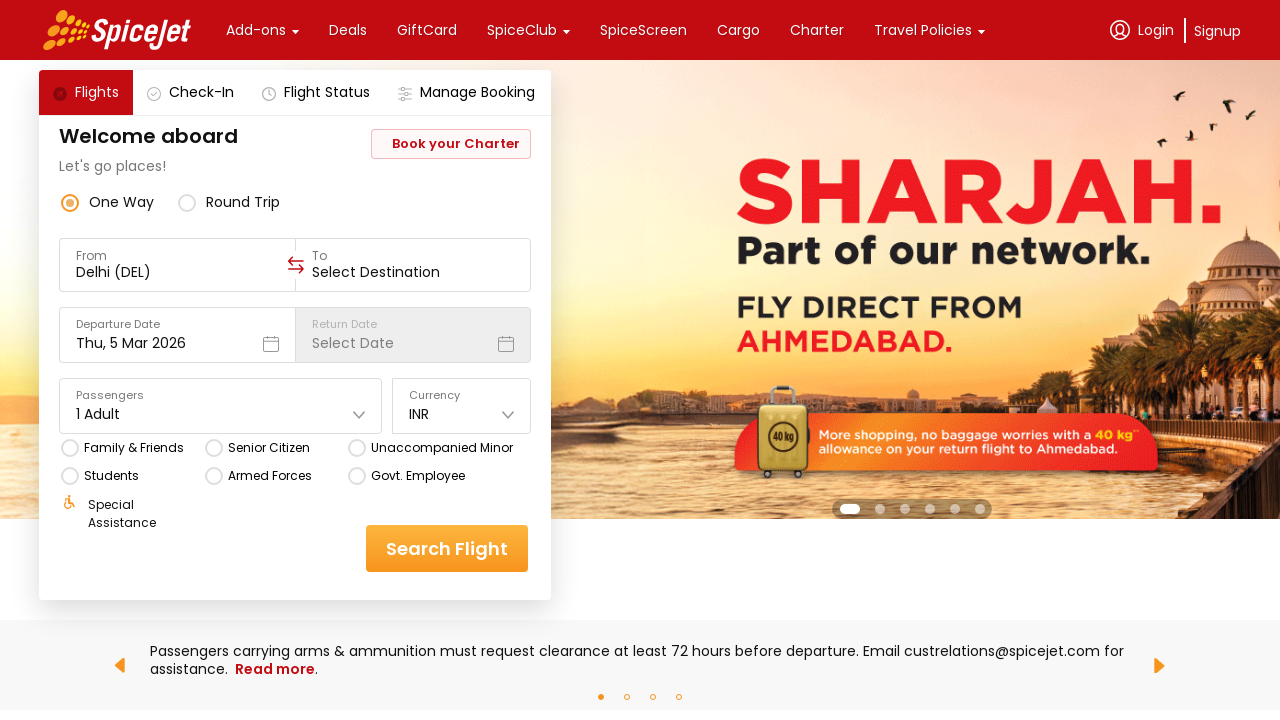

Clicked on the origin input field at (178, 272) on xpath=//div[@data-testid='to-testID-origin']/div/div/input
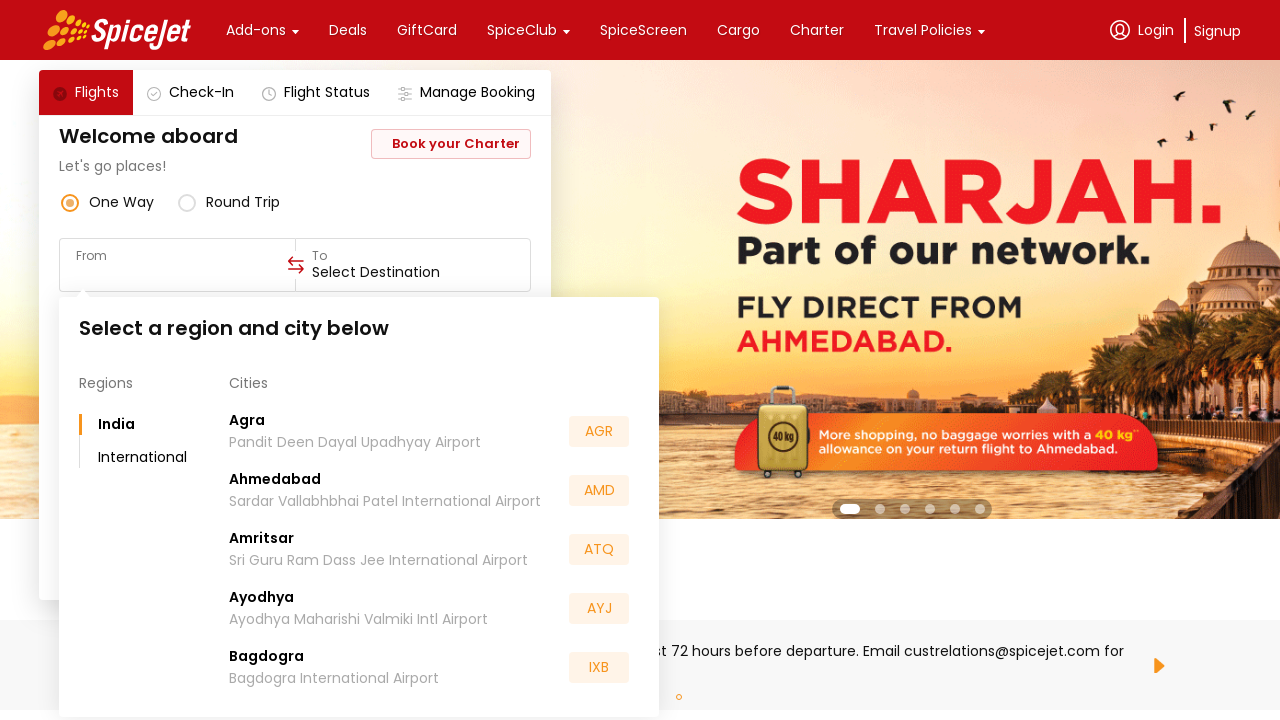

Entered airport code 'BLR' in origin field on xpath=//div[@data-testid='to-testID-origin']/div/div/input
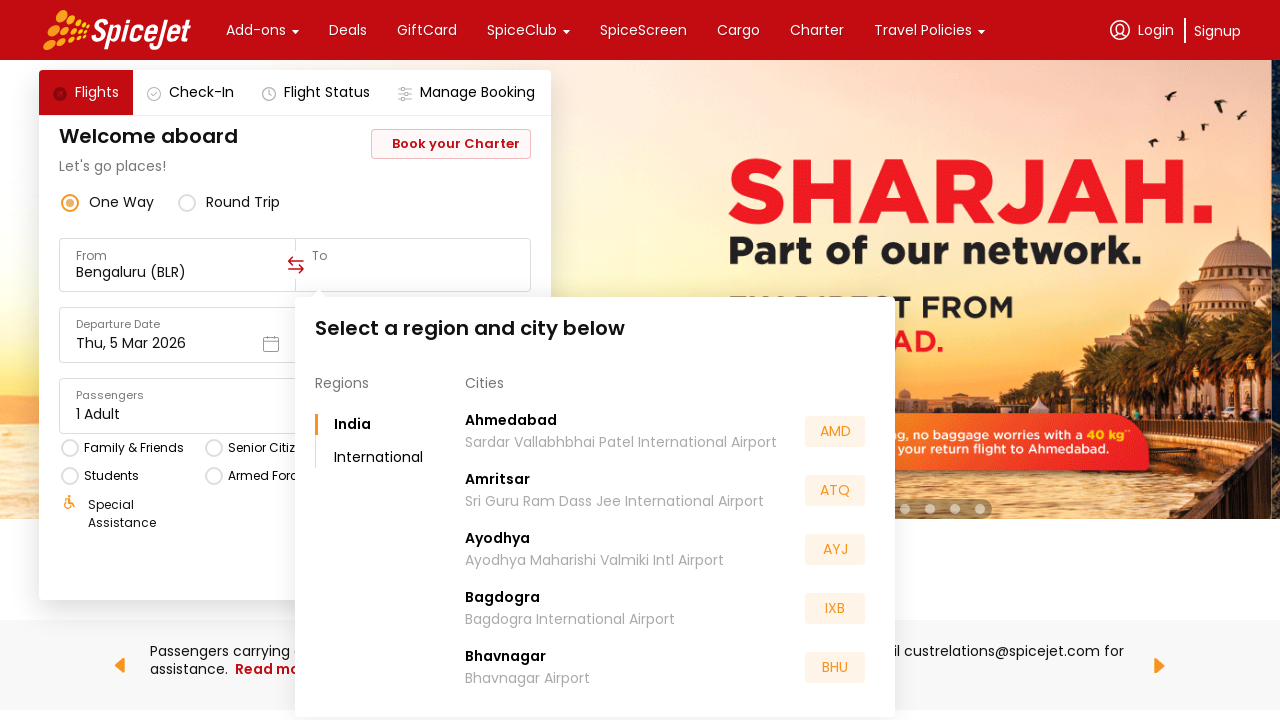

Waited for input processing to complete
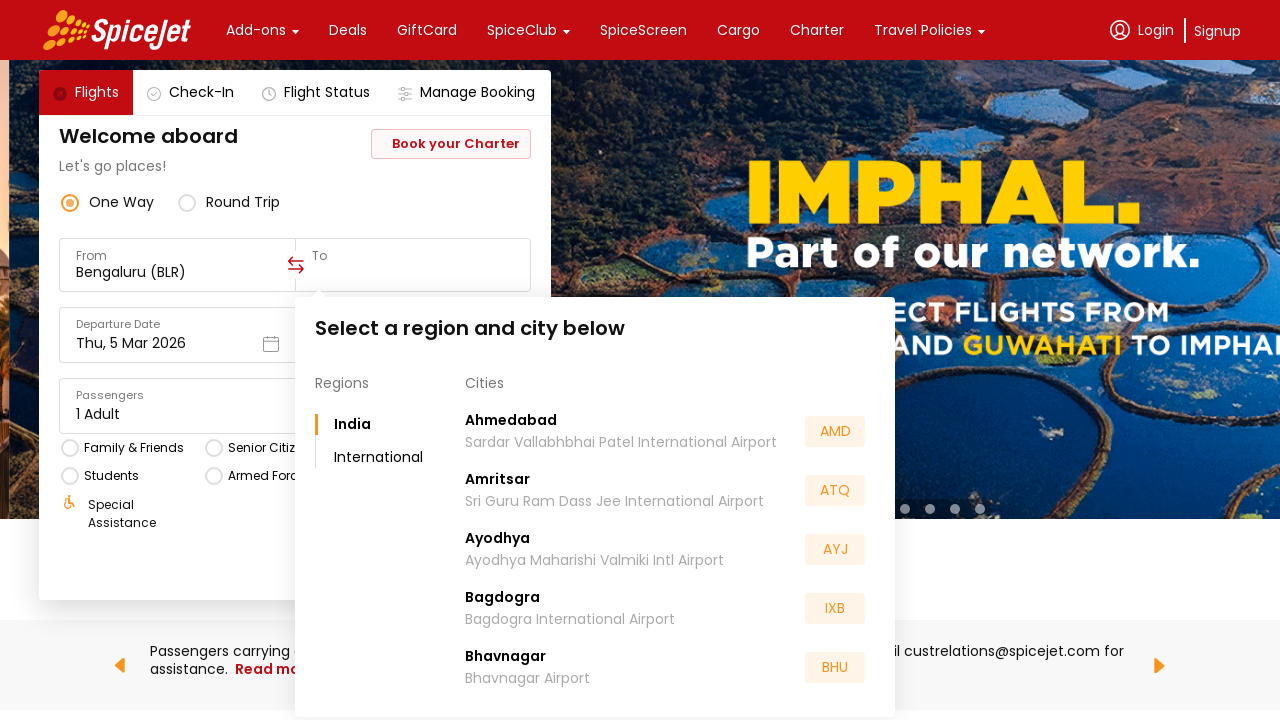

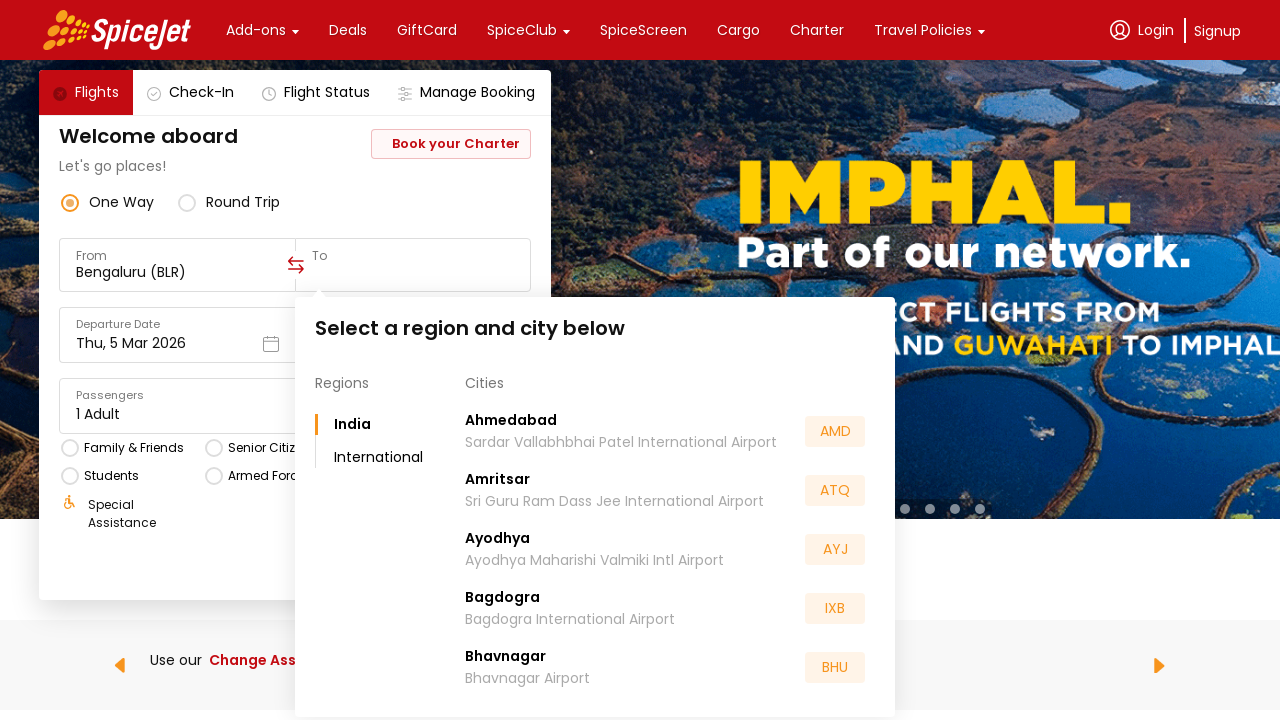